Navigates to an Angular practice shop page and clicks all "Add to Cart" buttons to add all products to the cart

Starting URL: https://rahulshettyacademy.com/angularpractice/shop

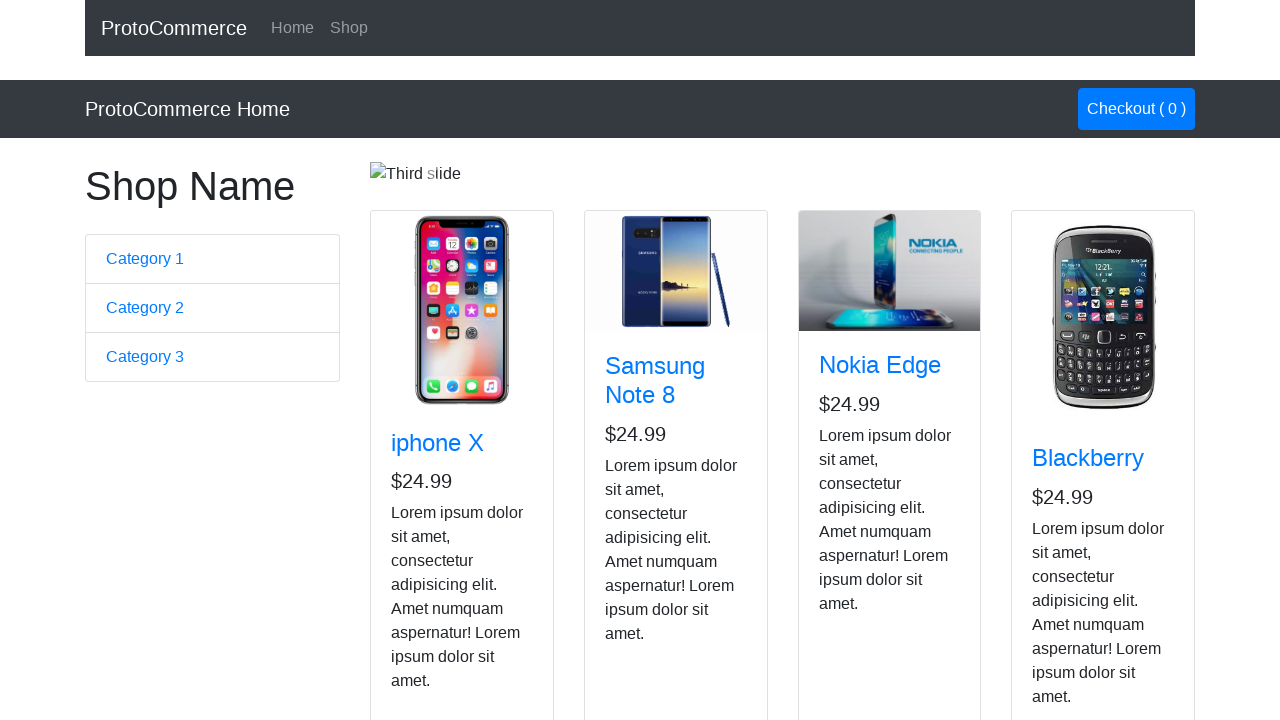

Waited for 'Add to Cart' buttons to load
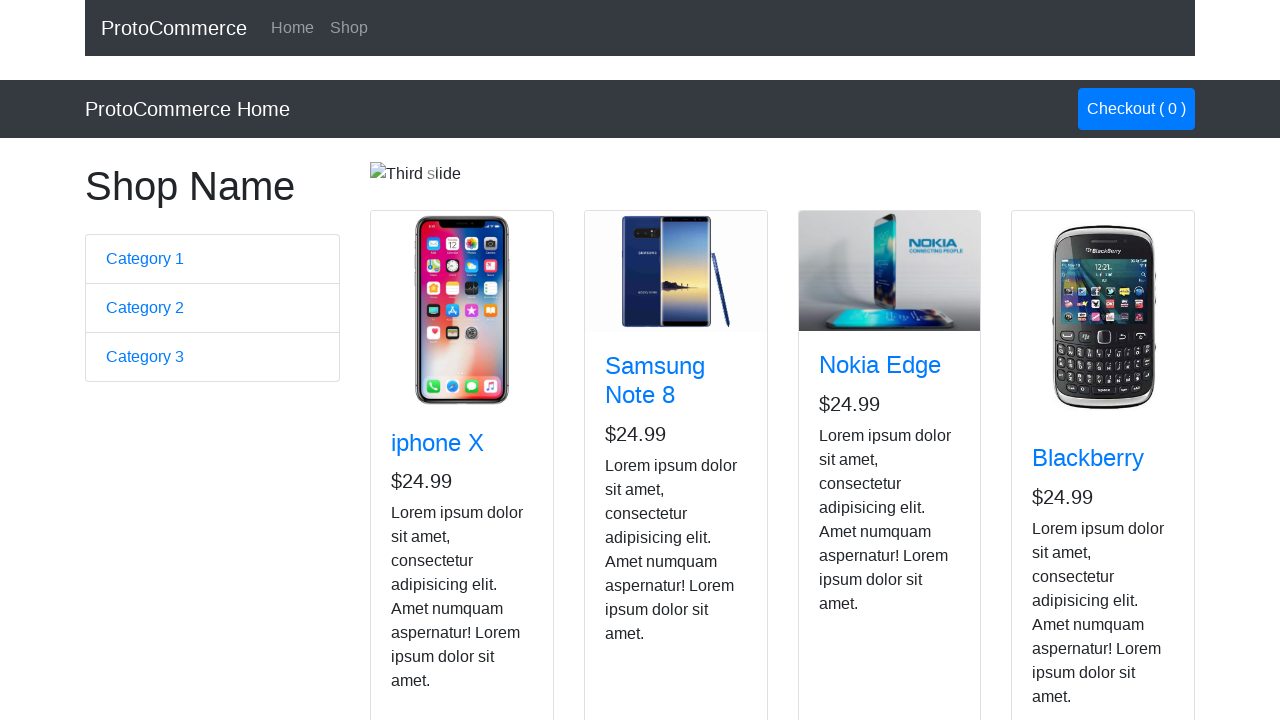

Located all 'Add to Cart' buttons
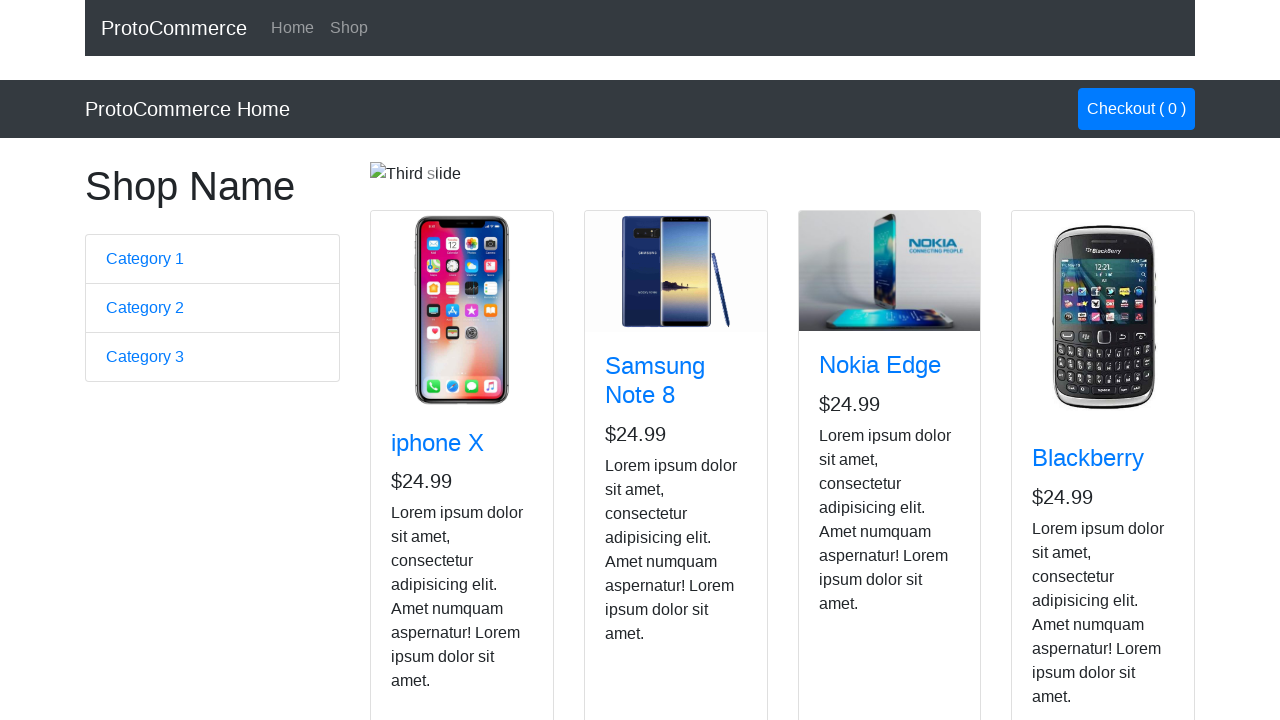

Found 4 'Add to Cart' buttons
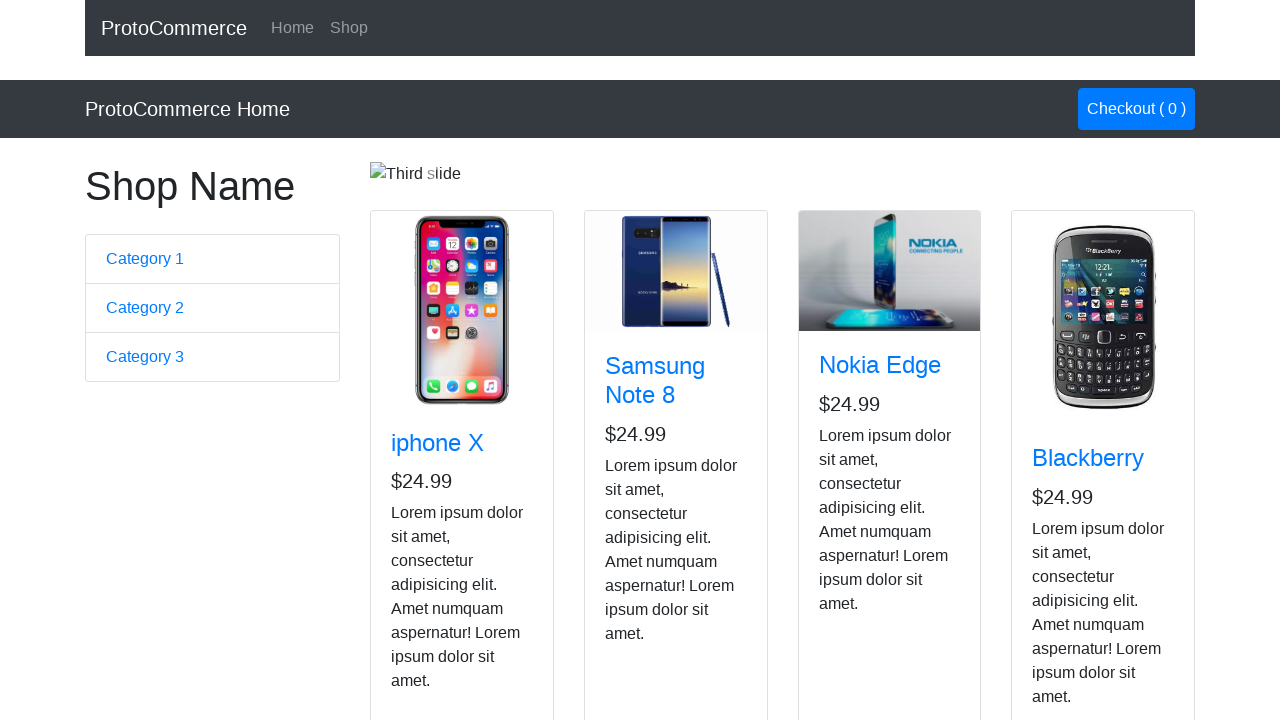

Clicked 'Add to Cart' button 1 of 4 at (427, 528) on button.btn.btn-info >> nth=0
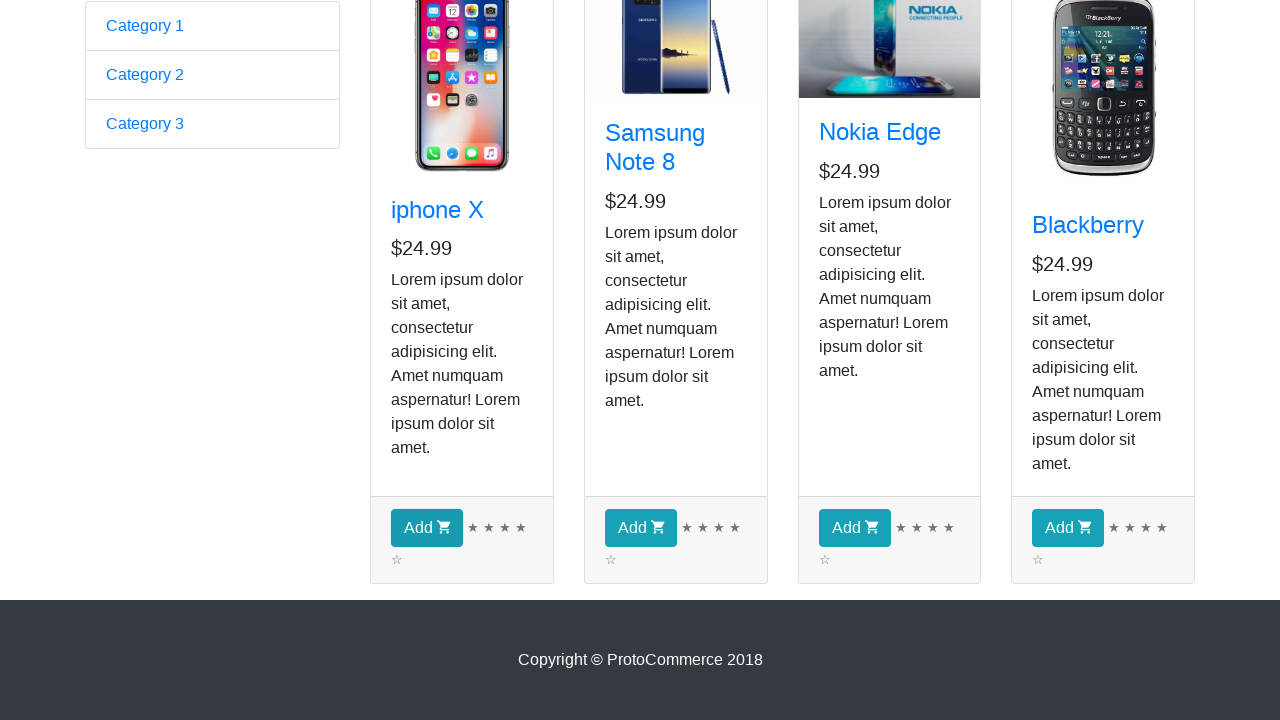

Clicked 'Add to Cart' button 2 of 4 at (641, 528) on button.btn.btn-info >> nth=1
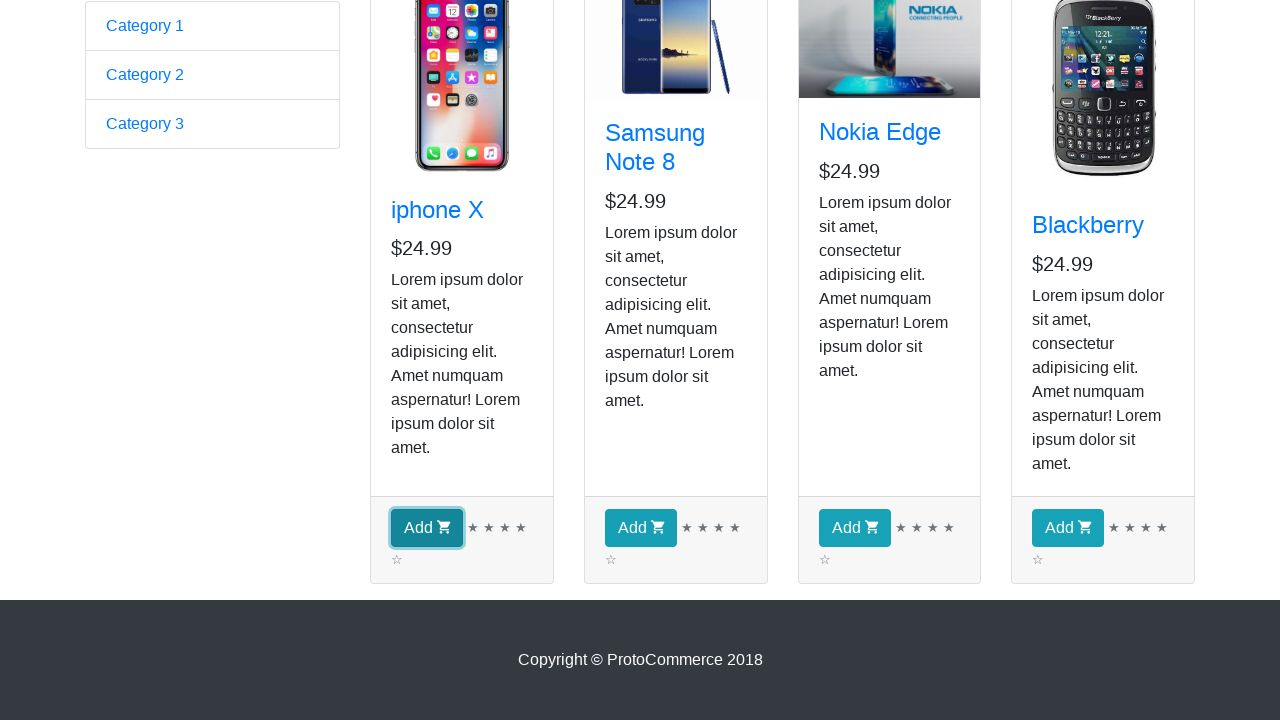

Clicked 'Add to Cart' button 3 of 4 at (854, 528) on button.btn.btn-info >> nth=2
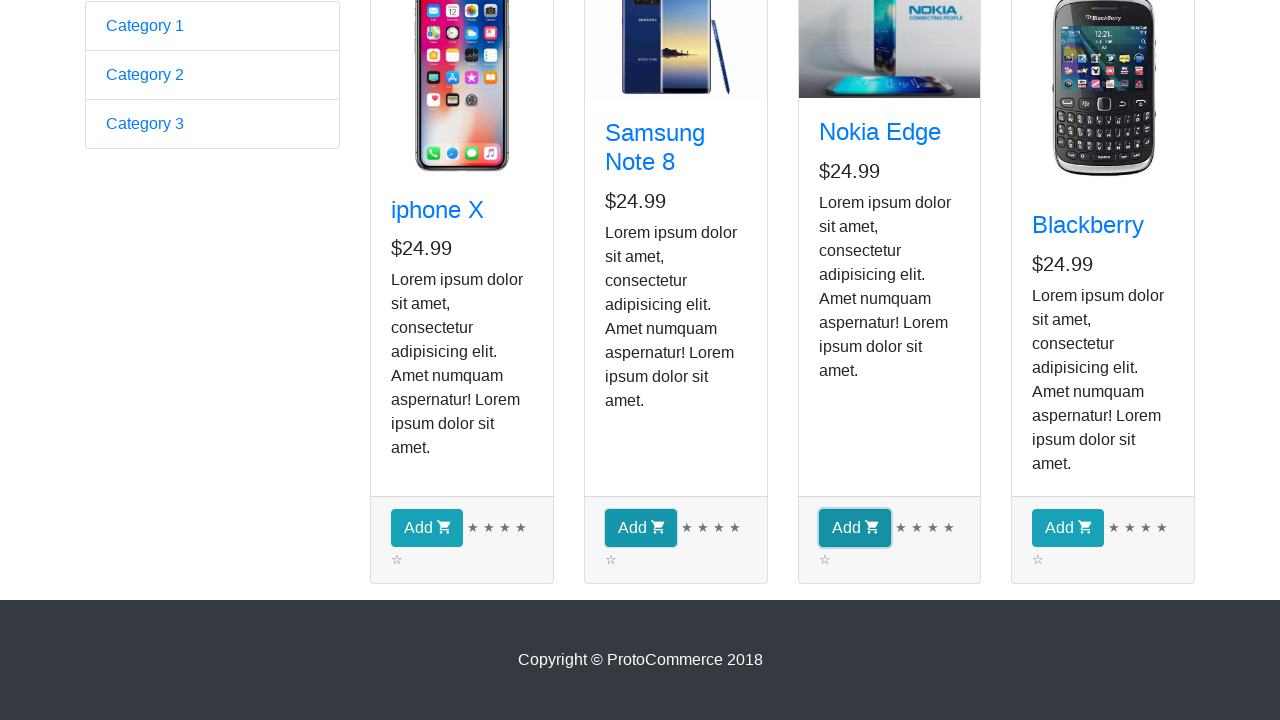

Clicked 'Add to Cart' button 4 of 4 at (1068, 528) on button.btn.btn-info >> nth=3
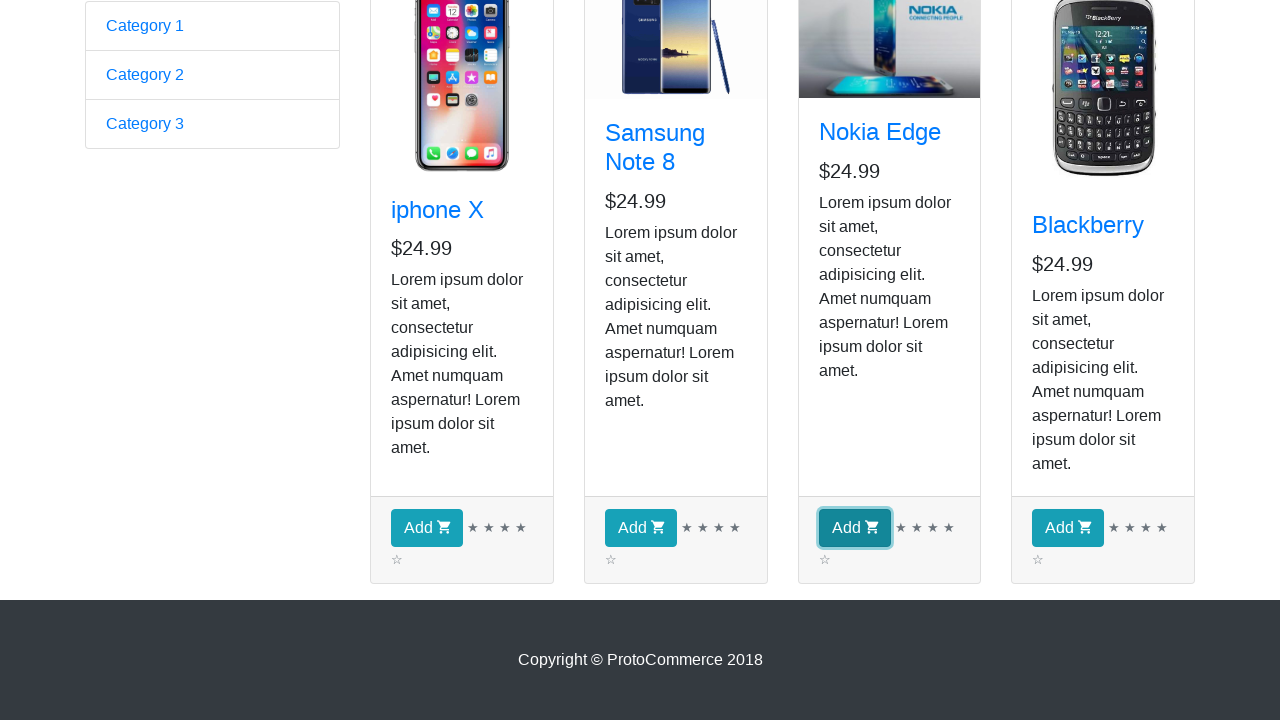

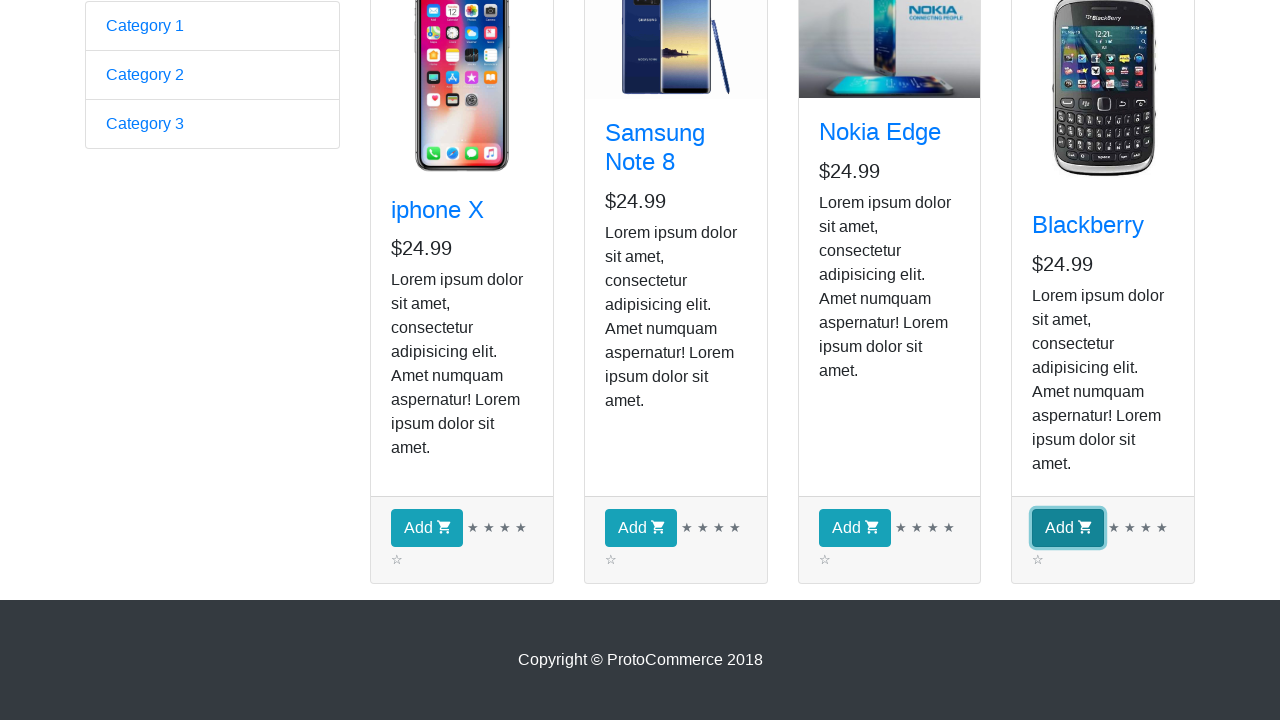